Tests UI popup validations including hide/show text box functionality, JavaScript dialog handling, mouse hover interactions, and iframe element interactions on a practice automation page.

Starting URL: https://rahulshettyacademy.com/AutomationPractice/

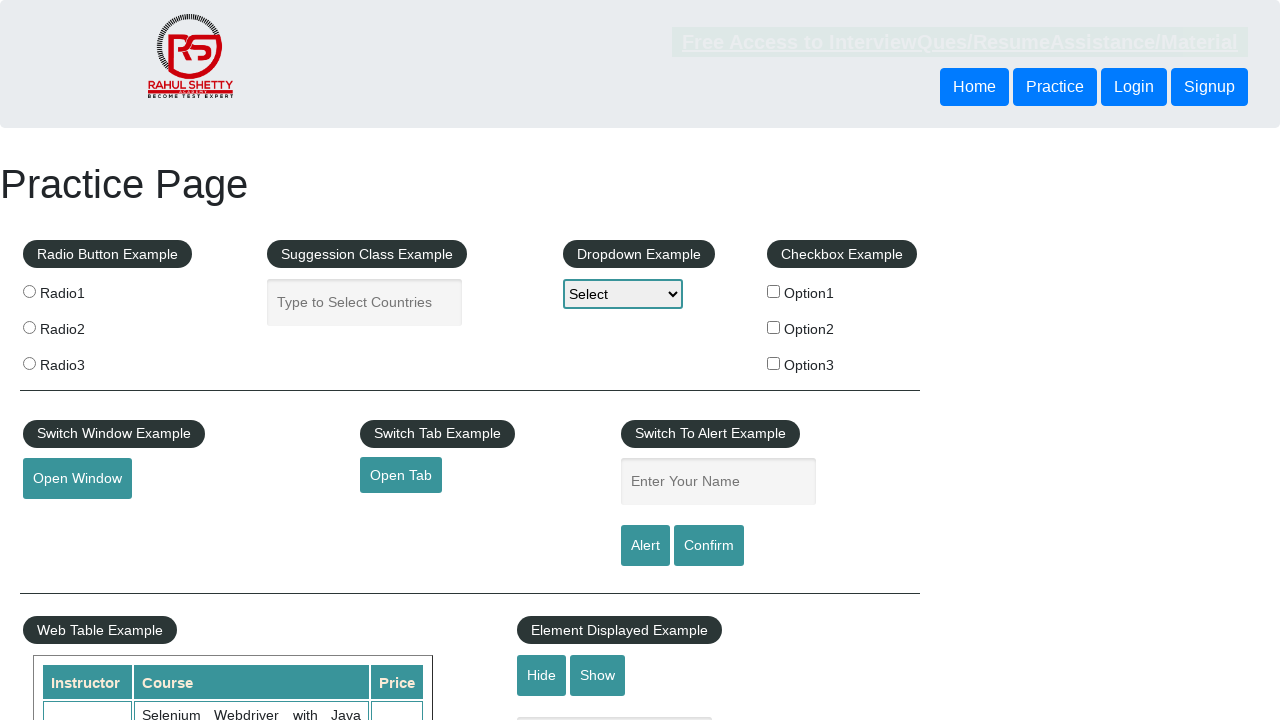

Clicked hide button to hide the text box at (542, 675) on #hide-textbox
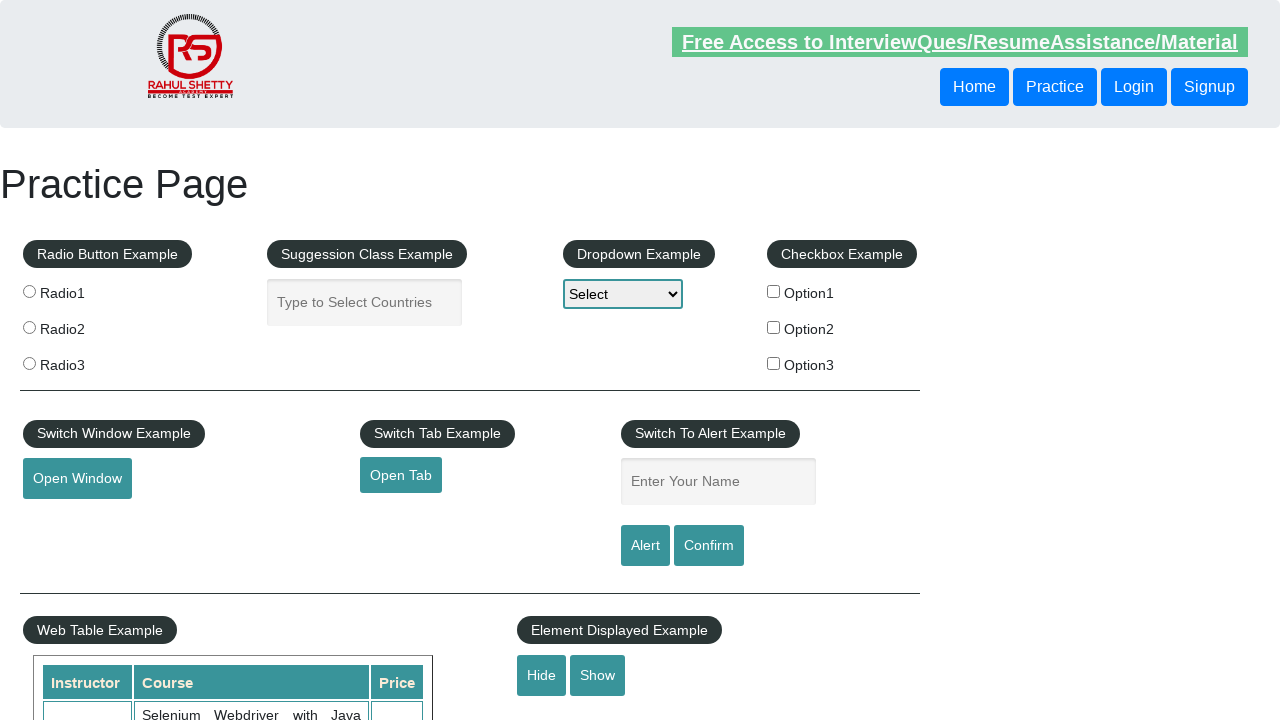

Retrieved style attribute of text box
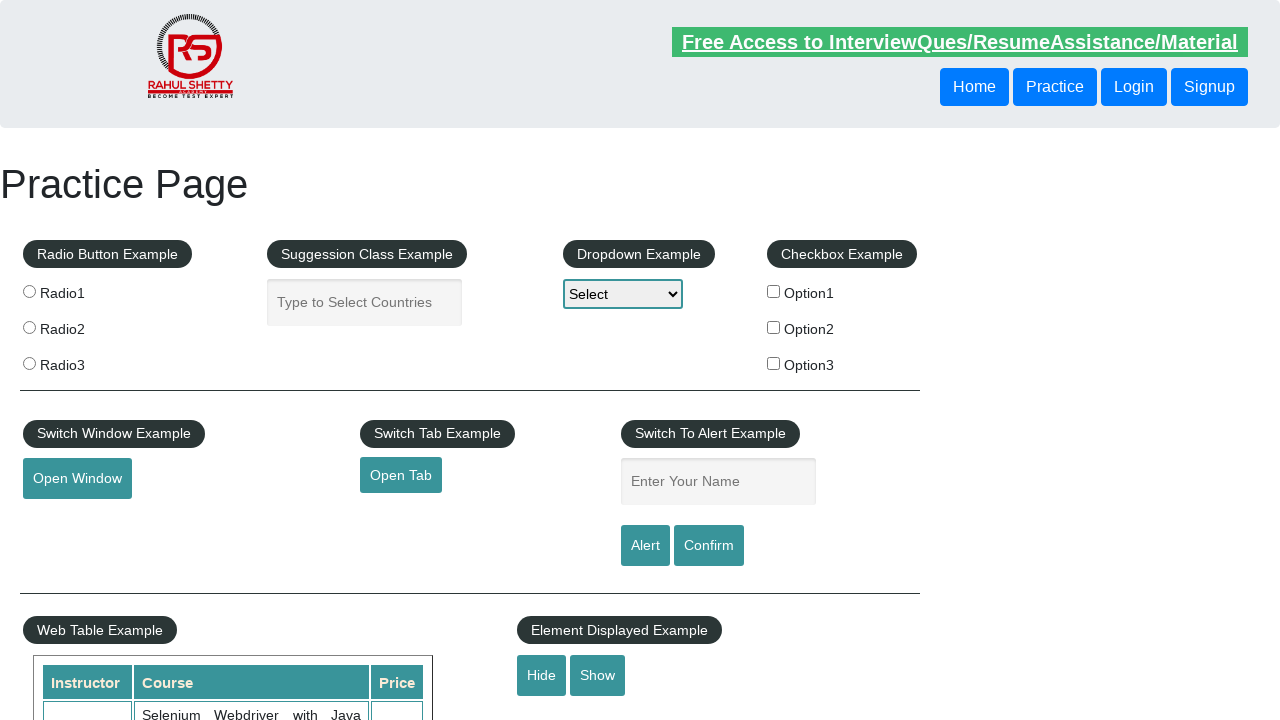

Verified text box is hidden with 'none' in style attribute
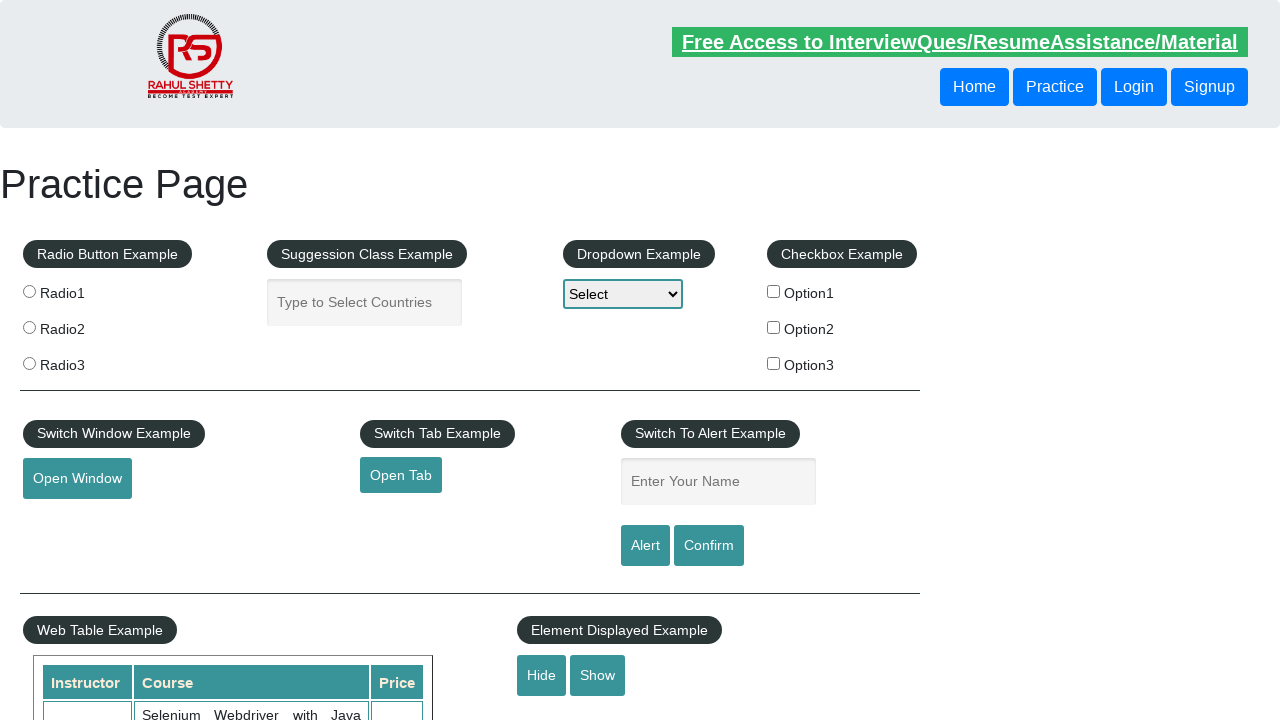

Clicked show button to display the text box at (598, 675) on #show-textbox
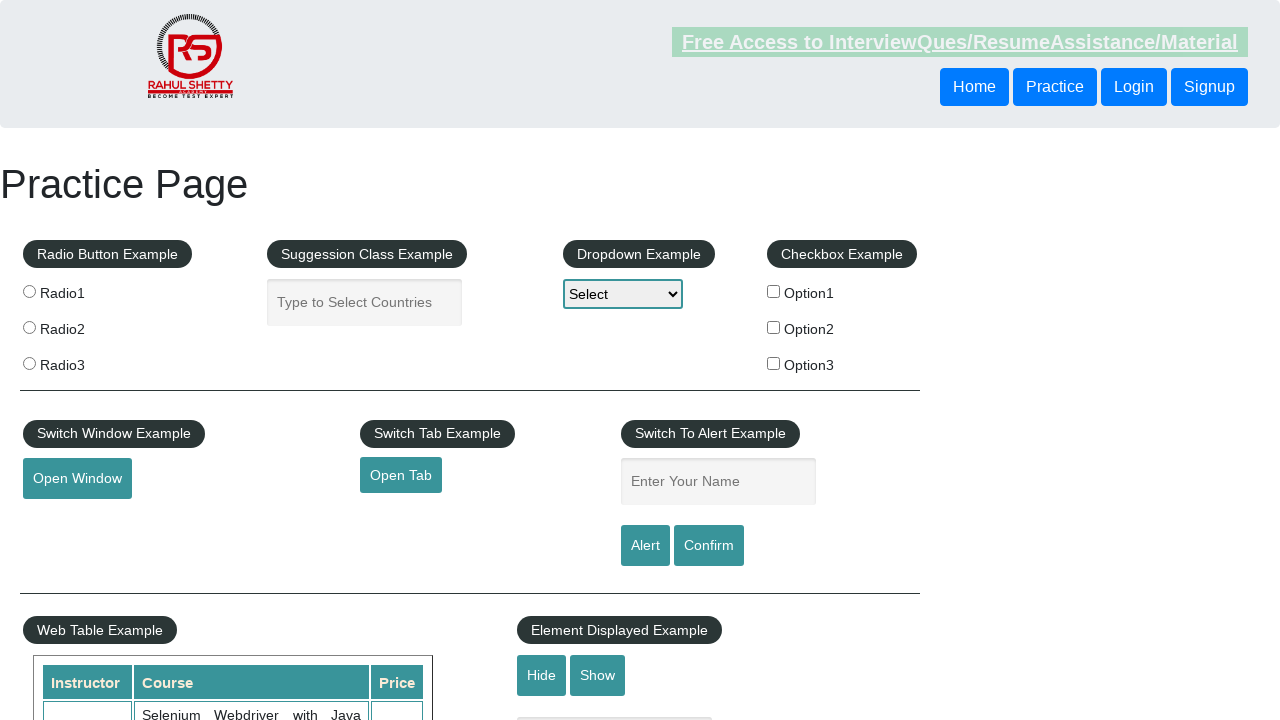

Retrieved style attribute of text box
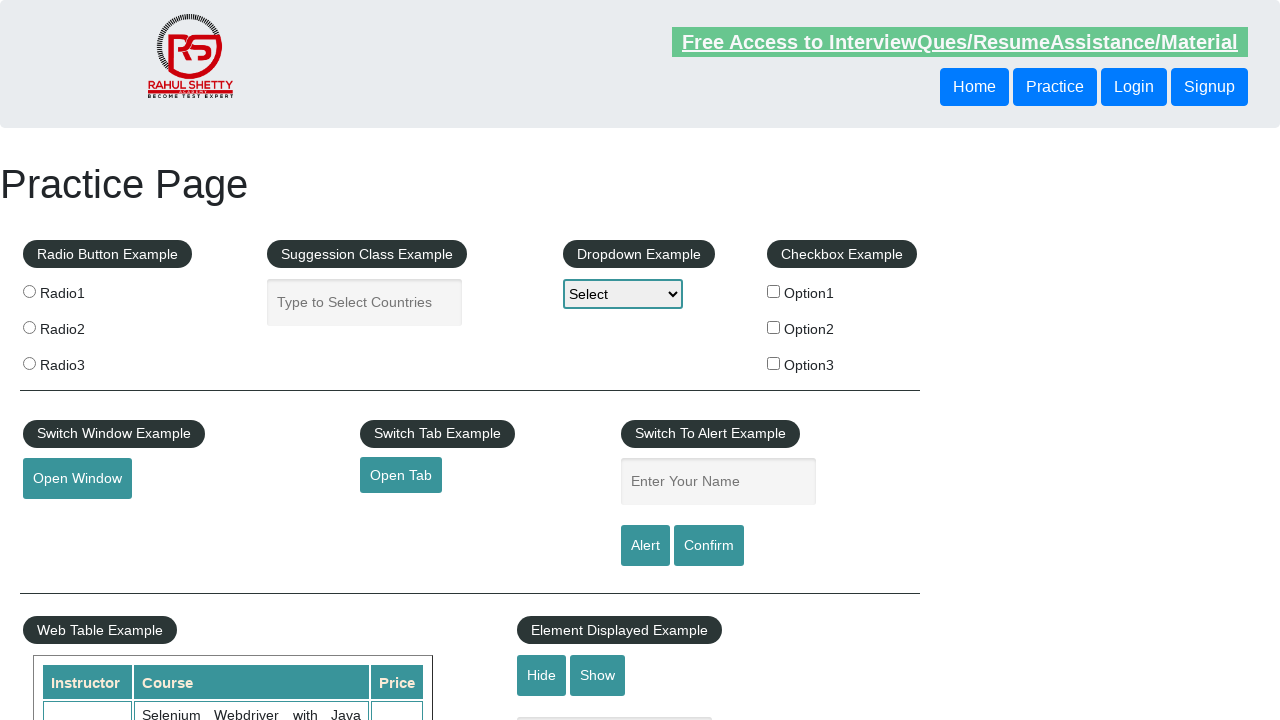

Verified text box is visible with 'block' in style attribute
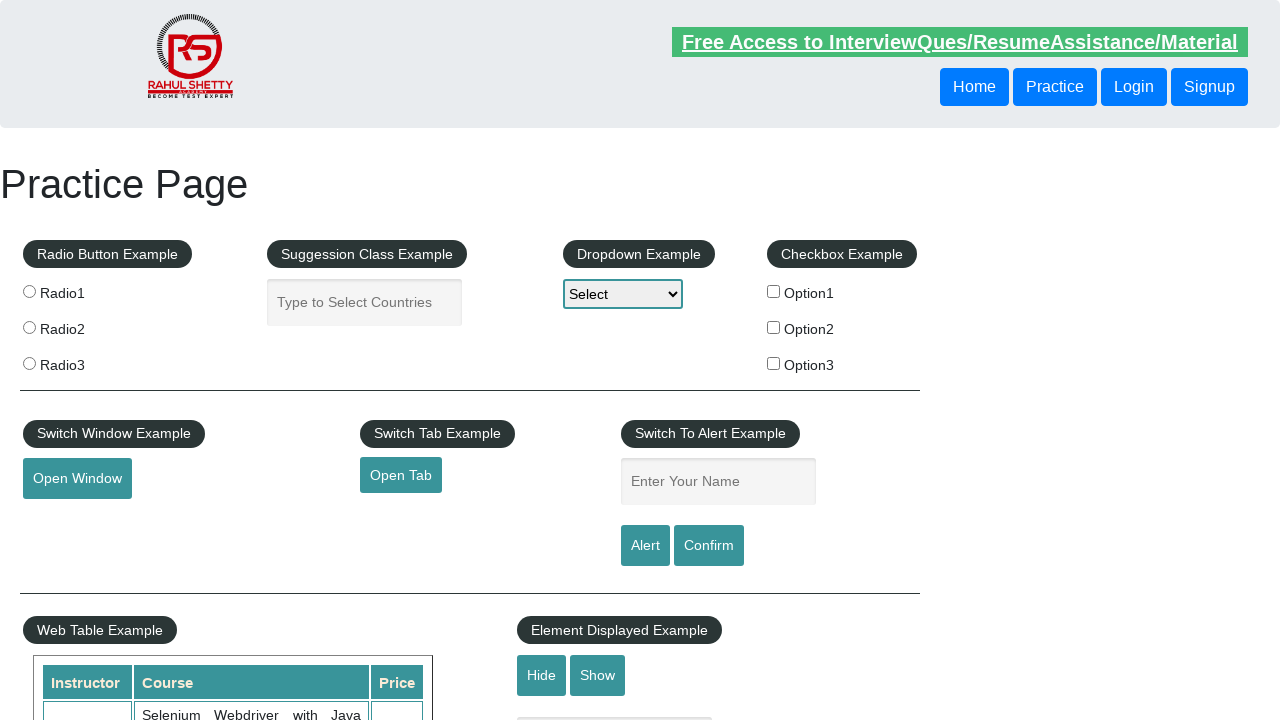

Confirmed text box is in visible state
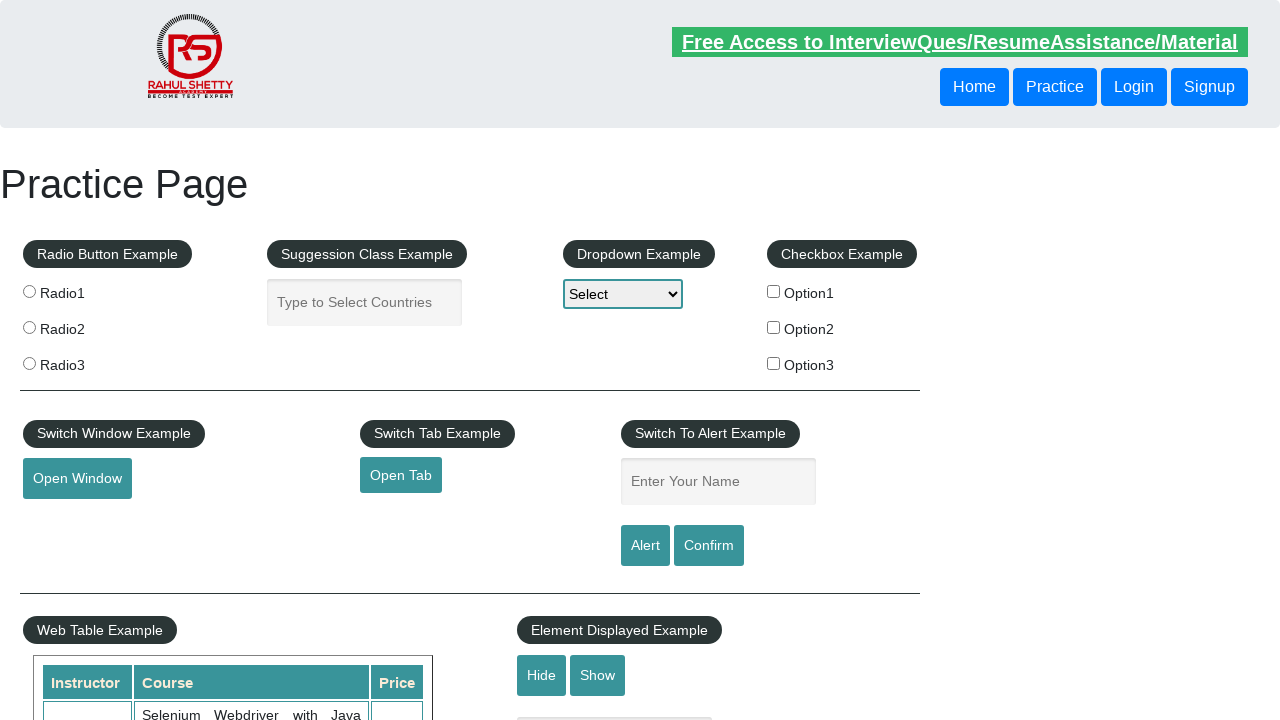

Clicked hide button again to hide the text box at (542, 675) on #hide-textbox
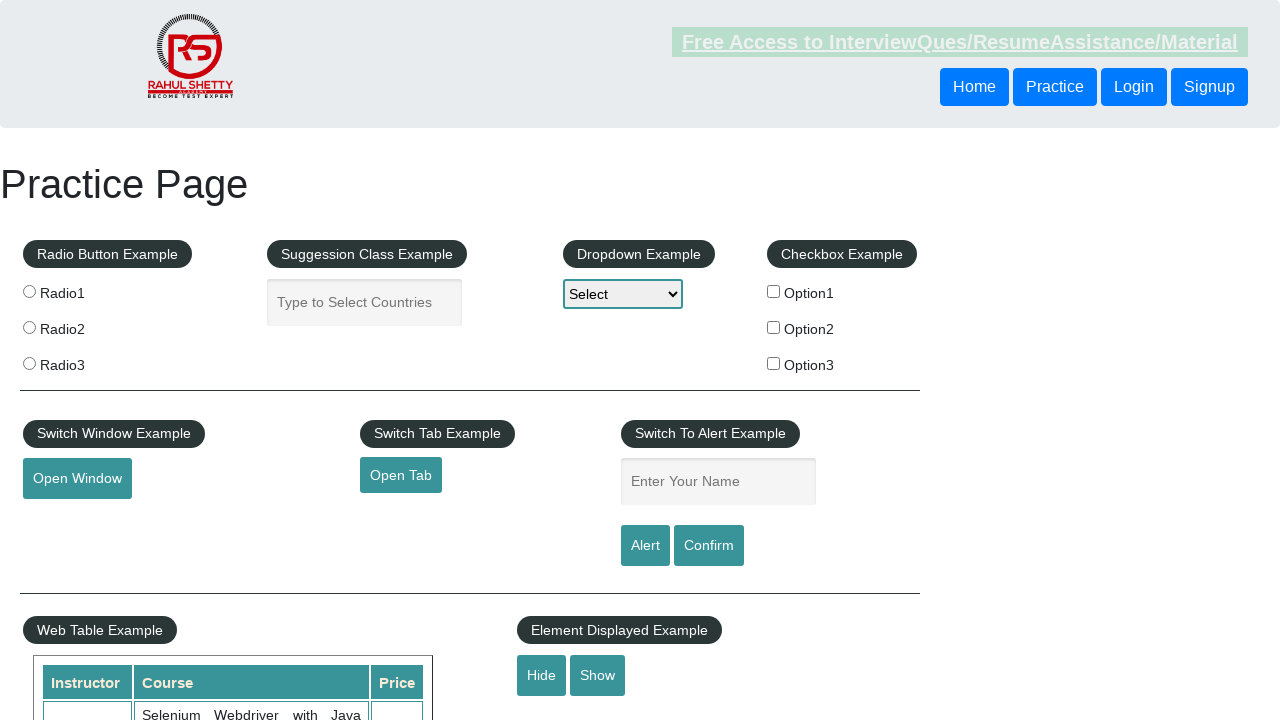

Confirmed text box is in hidden state
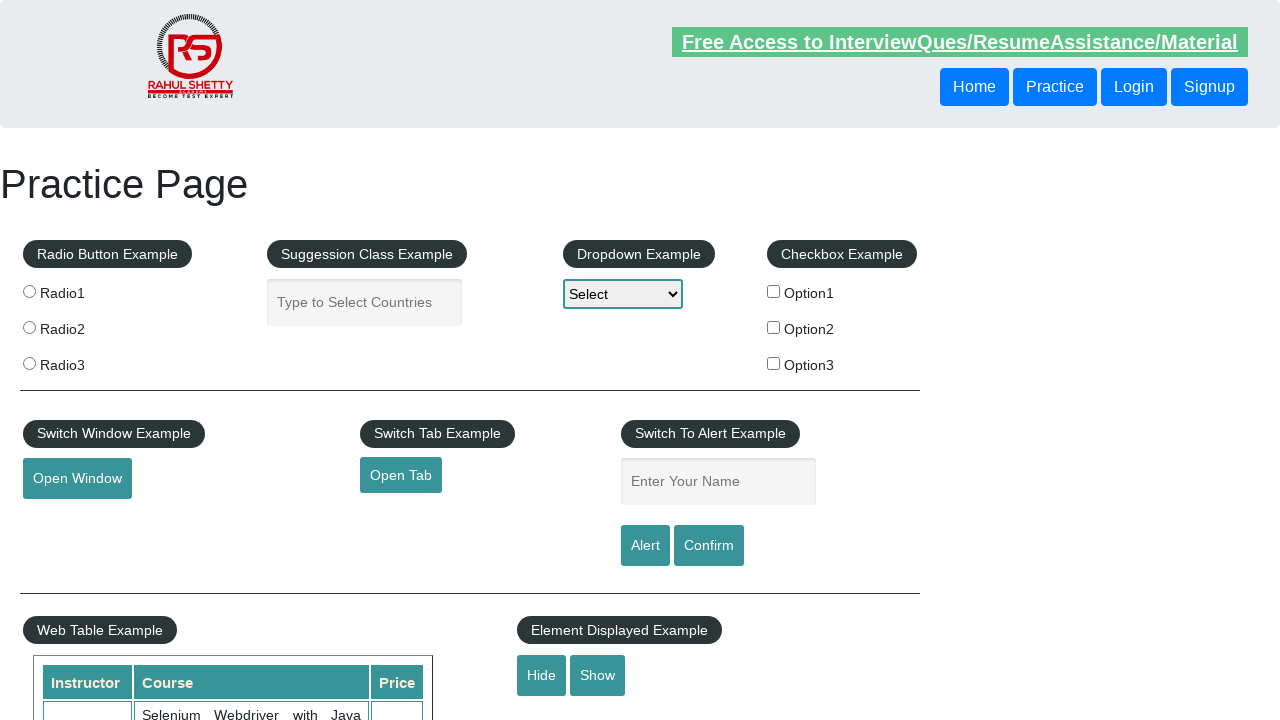

Set up dialog handler to accept confirmation dialogs
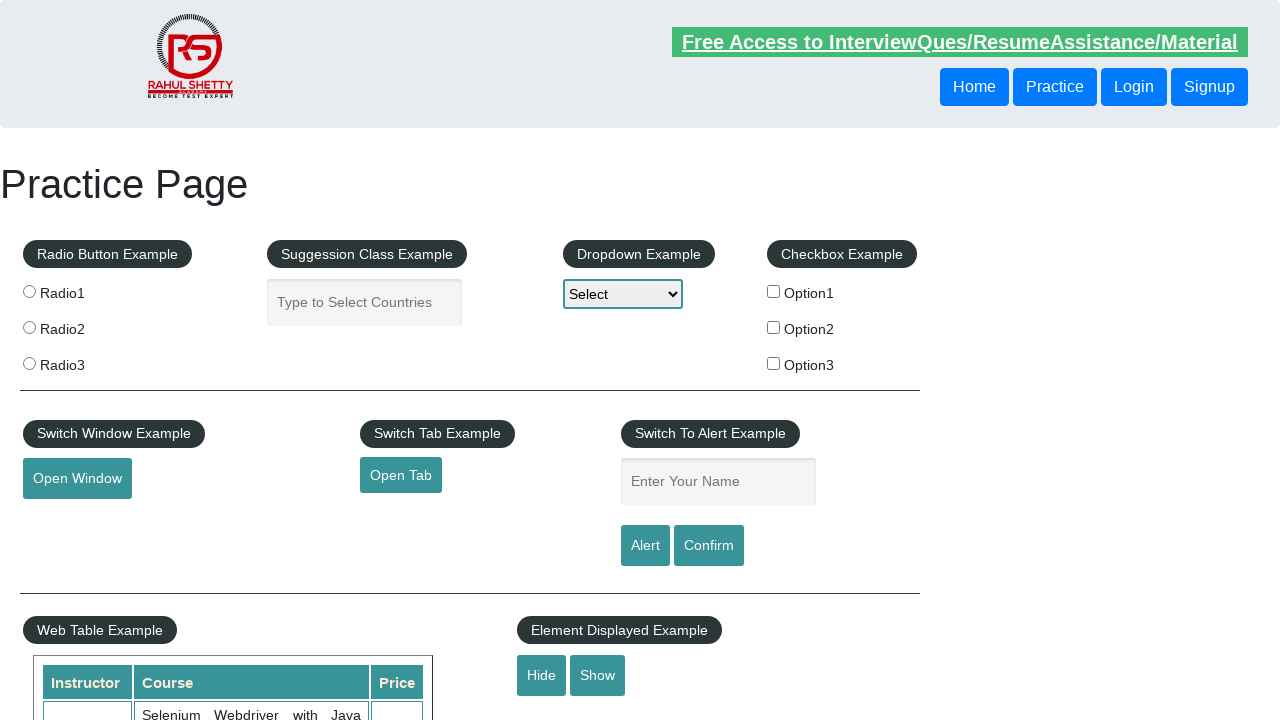

Clicked confirm button to trigger JavaScript dialog at (709, 546) on #confirmbtn
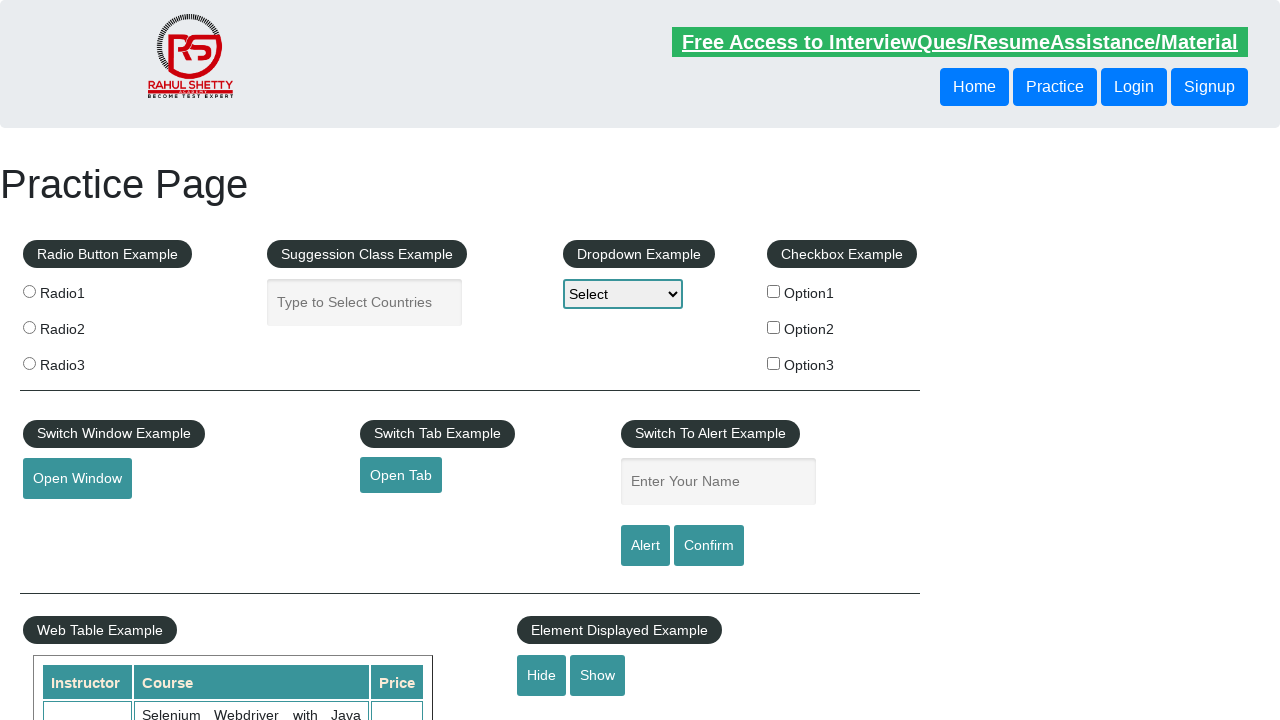

Performed mouse hover on the mouse hover element at (83, 361) on #mousehover
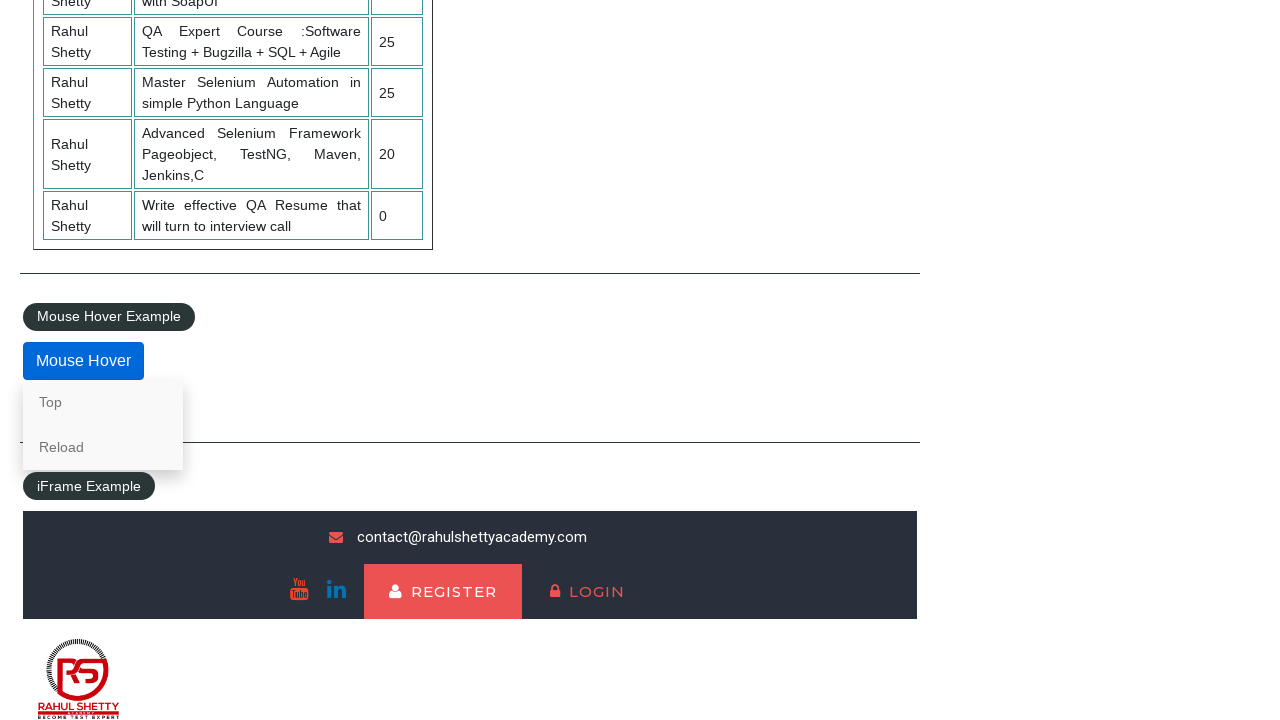

Located the courses iframe element
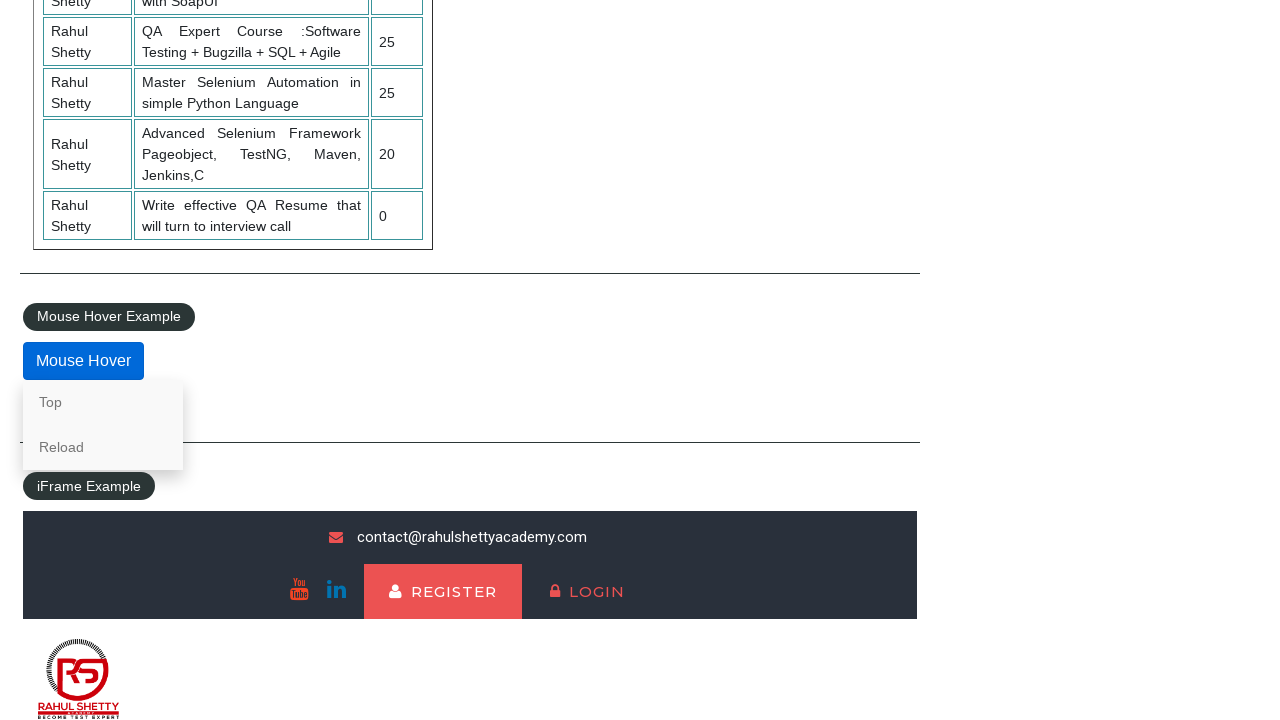

Clicked lifetime access link within iframe at (307, 675) on #courses-iframe >> internal:control=enter-frame >> li a[href='lifetime-access']:
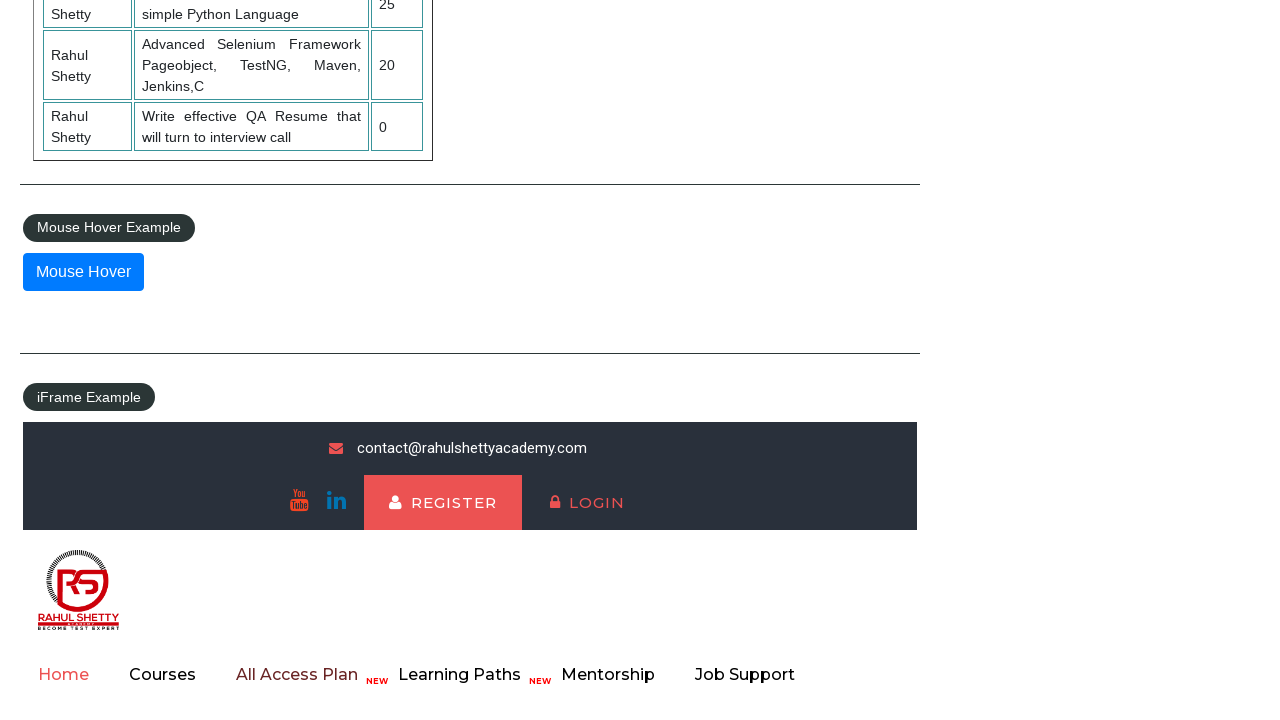

Retrieved message text from iframe: 13,522
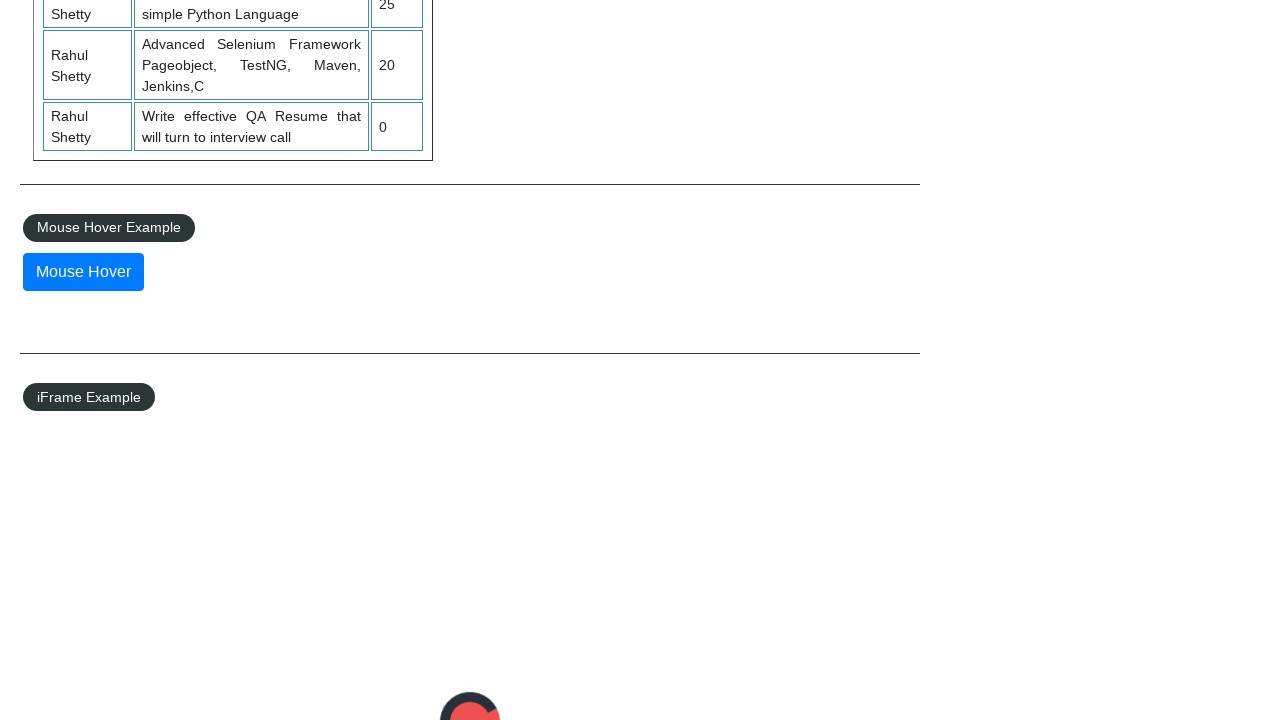

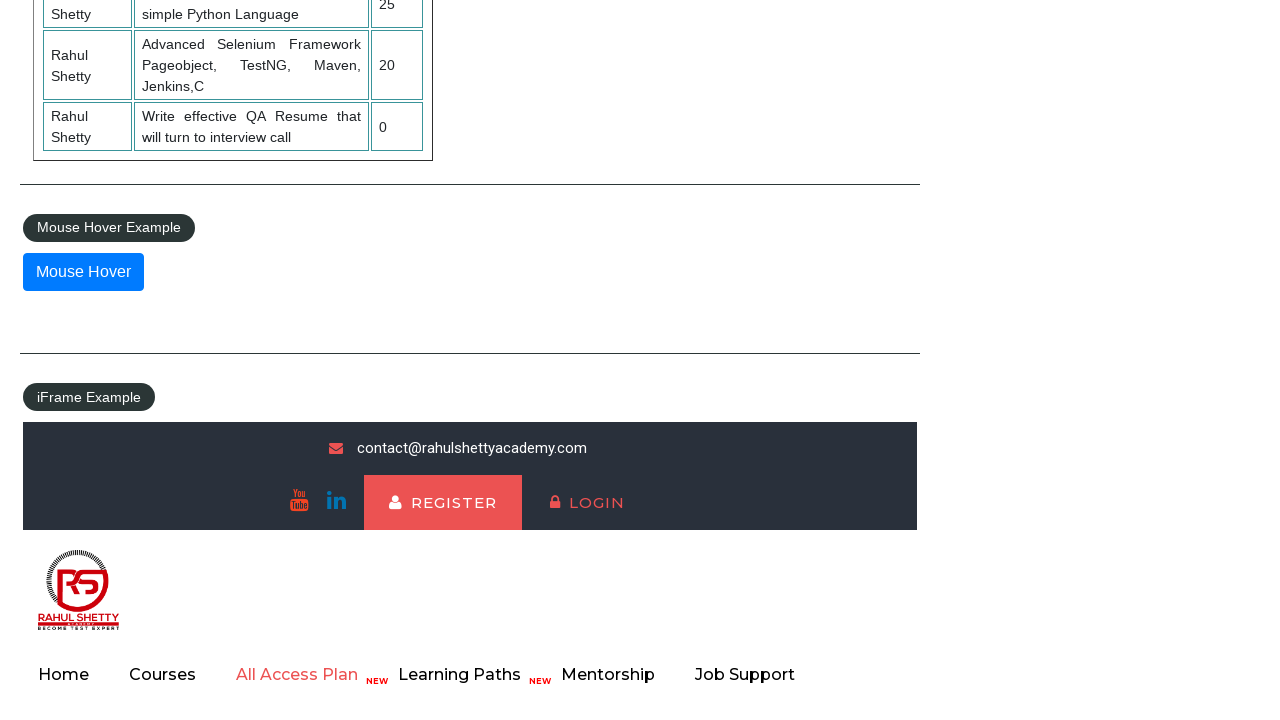